Tests the course schedule search functionality on a UNAM engineering website by entering course codes into a search form and verifying that results are displayed in a table.

Starting URL: https://www.ssa.ingenieria.unam.mx/horarios.html

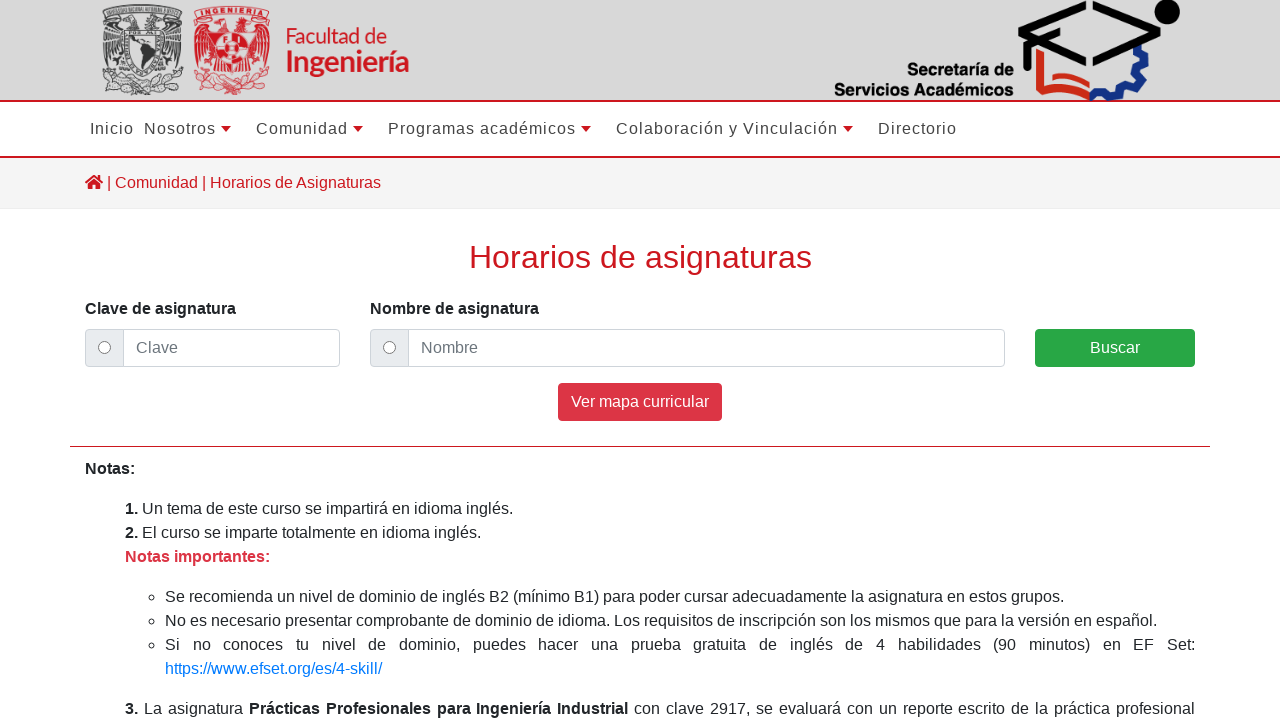

Waited for course schedule search form to load
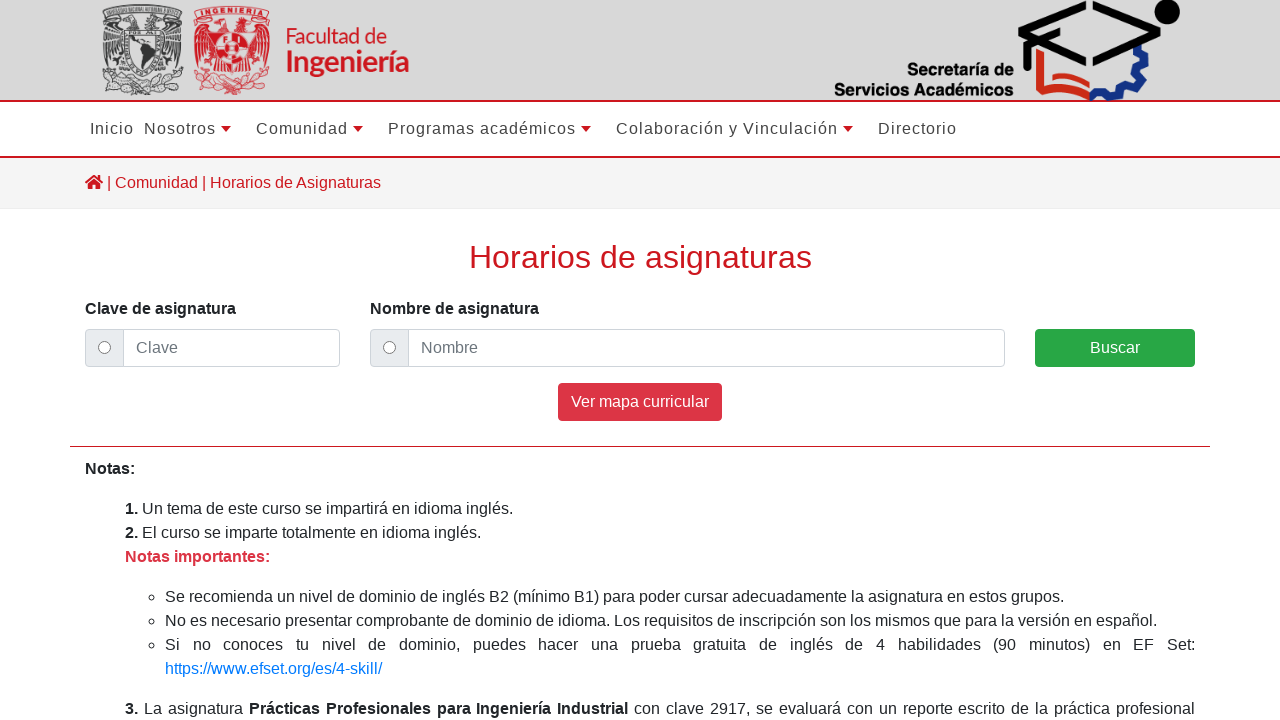

Filled course code input with '1401' on #clave
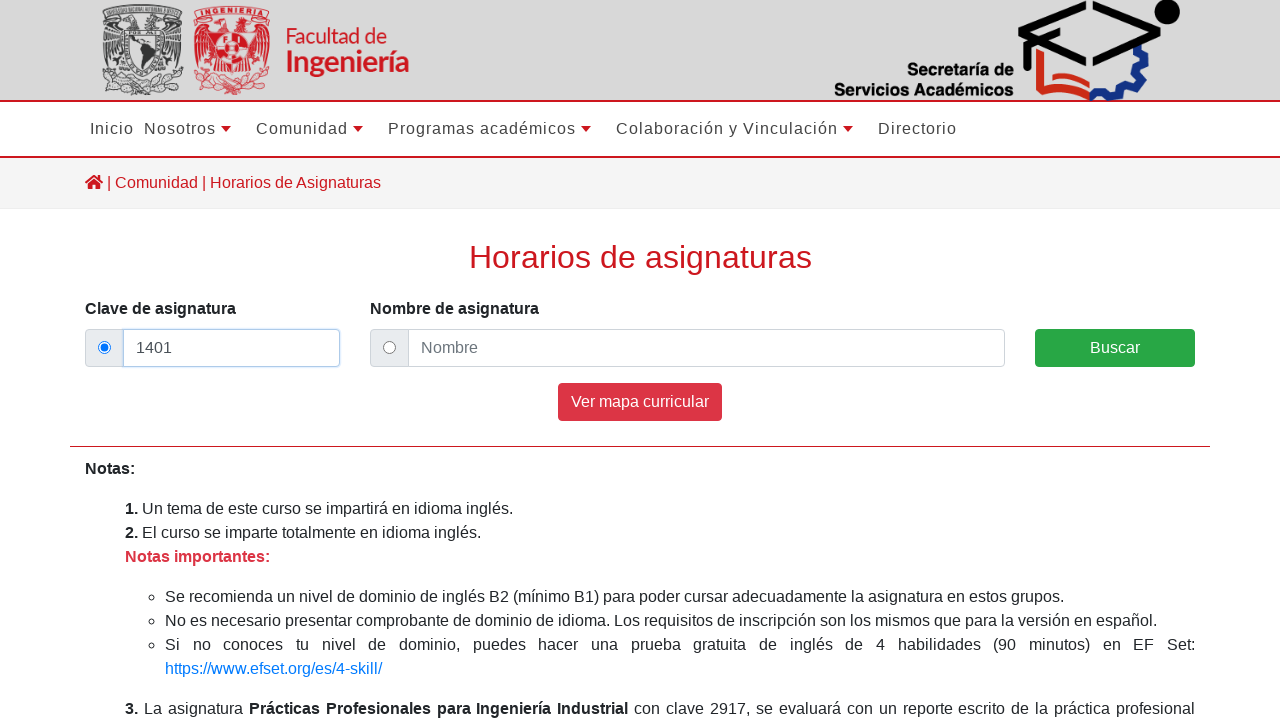

Clicked search button to find course '1401' at (1115, 348) on #buscar
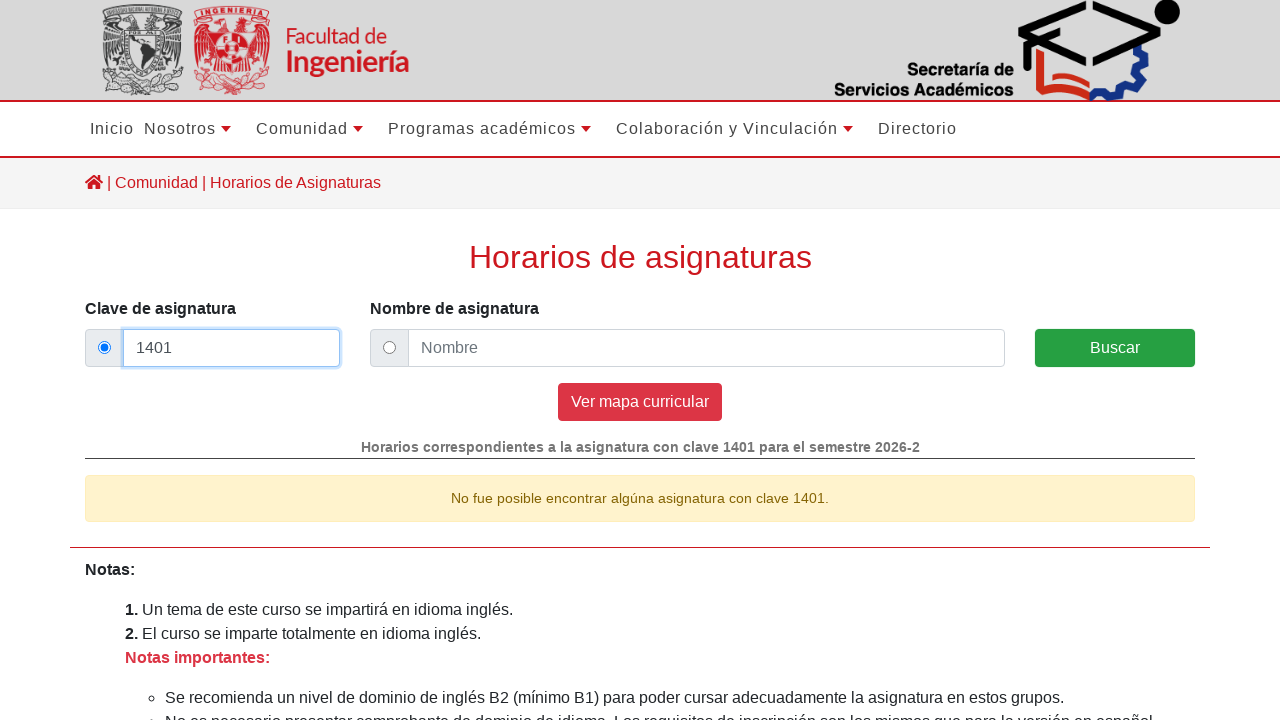

No results found or timeout for course code '1401'
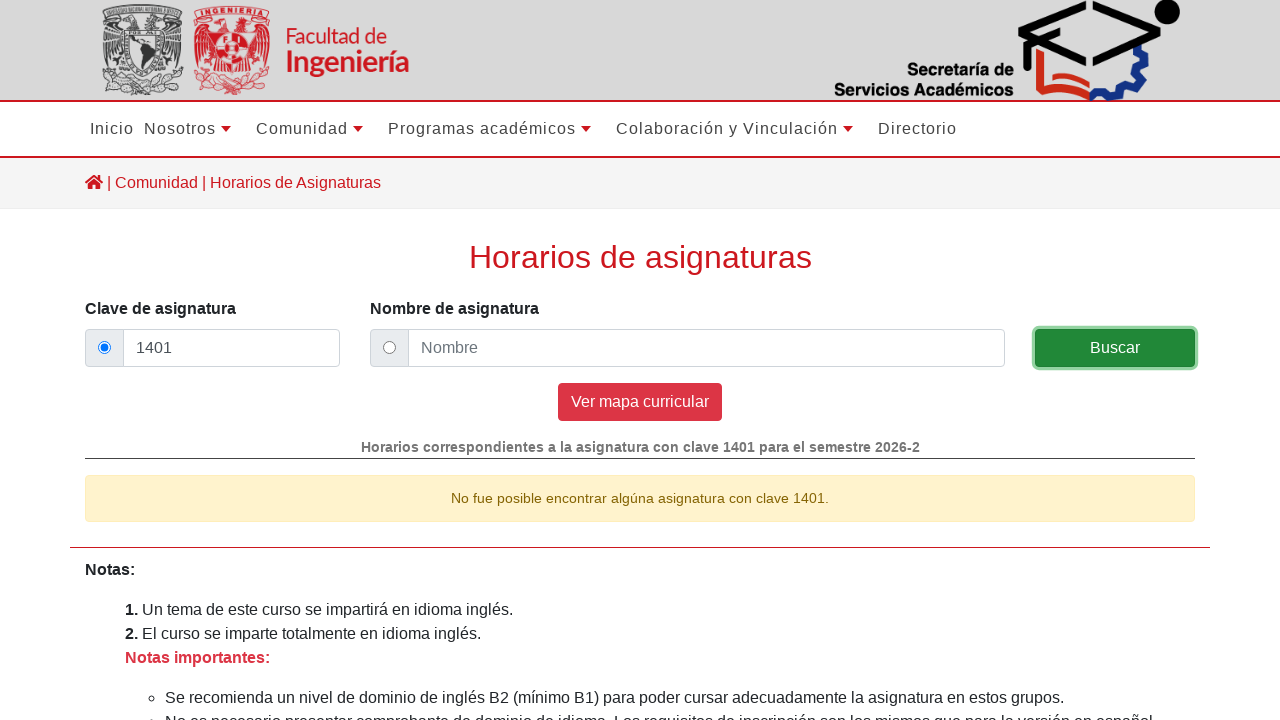

Cleared course code input field for next search on #clave
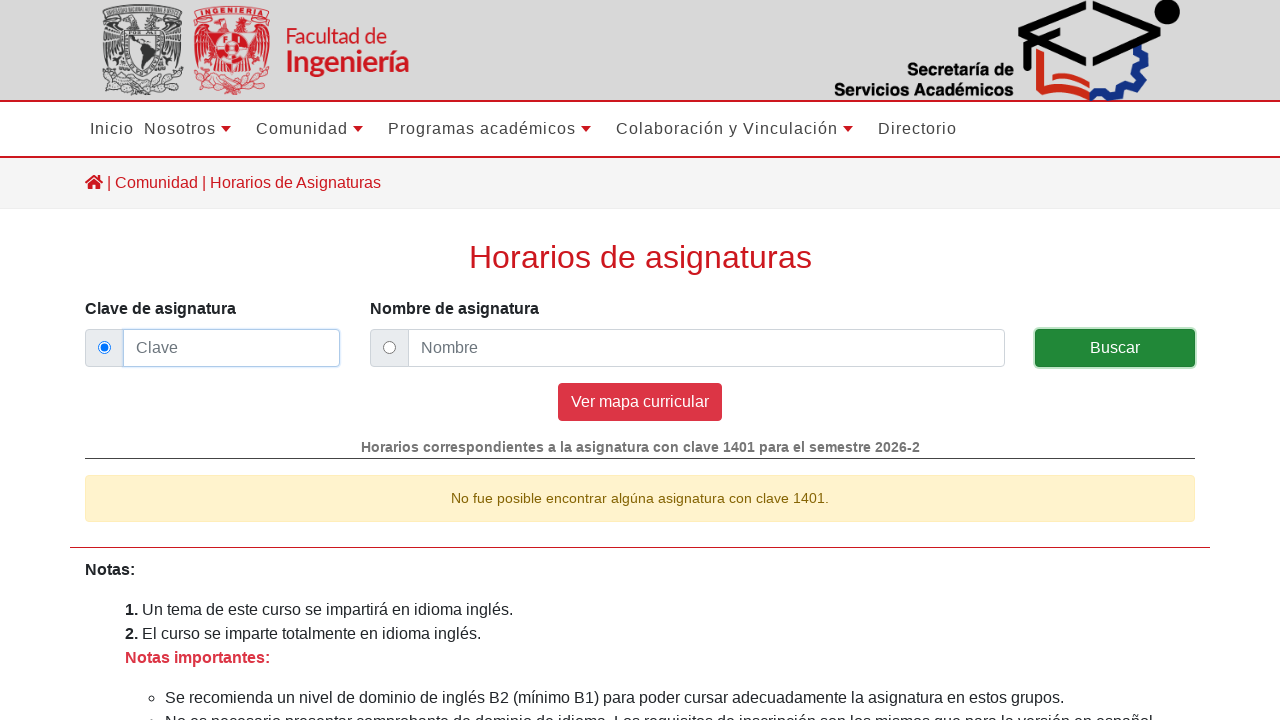

Filled course code input with '1265' on #clave
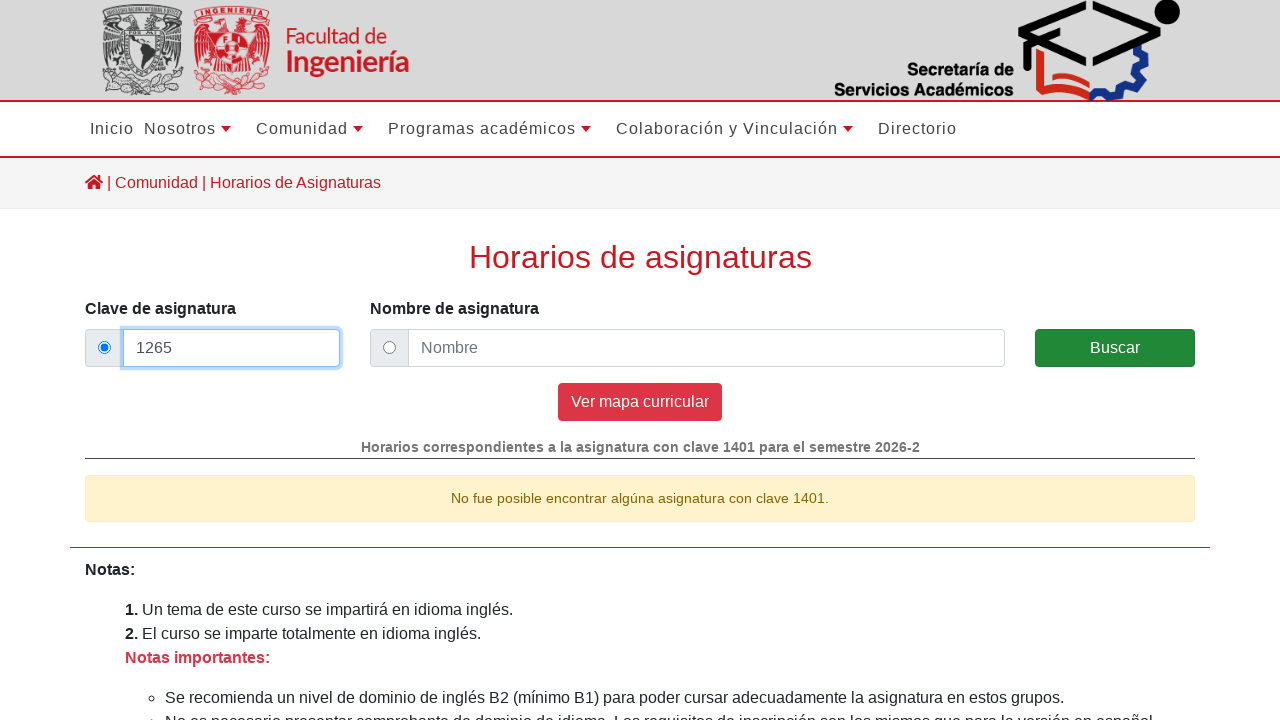

Clicked search button to find course '1265' at (1115, 348) on #buscar
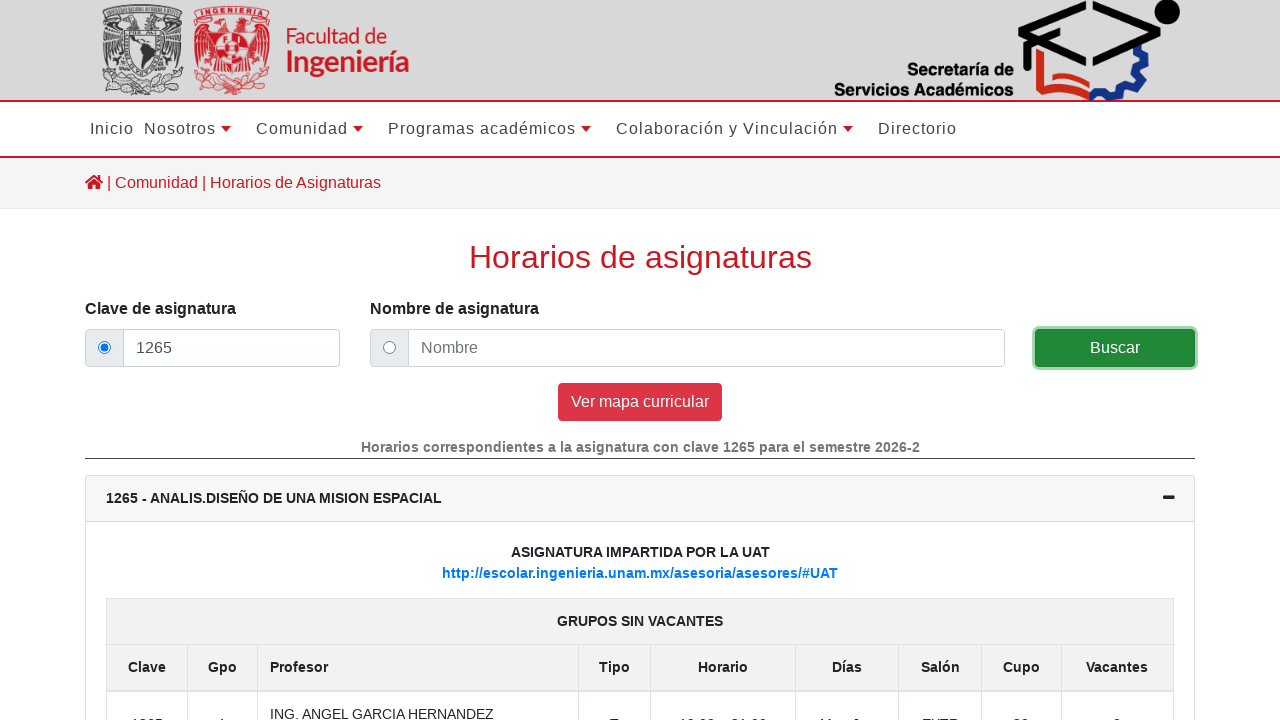

Course schedule results table displayed for '1265'
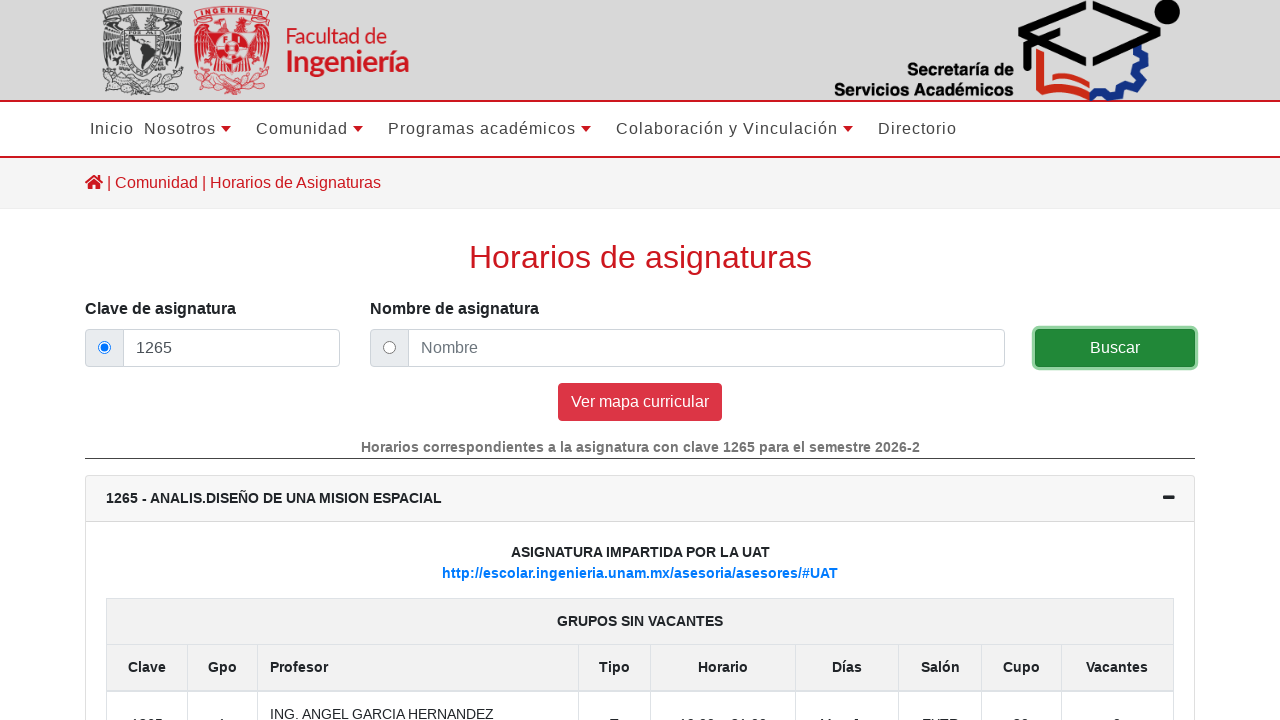

Cleared course code input field for next search on #clave
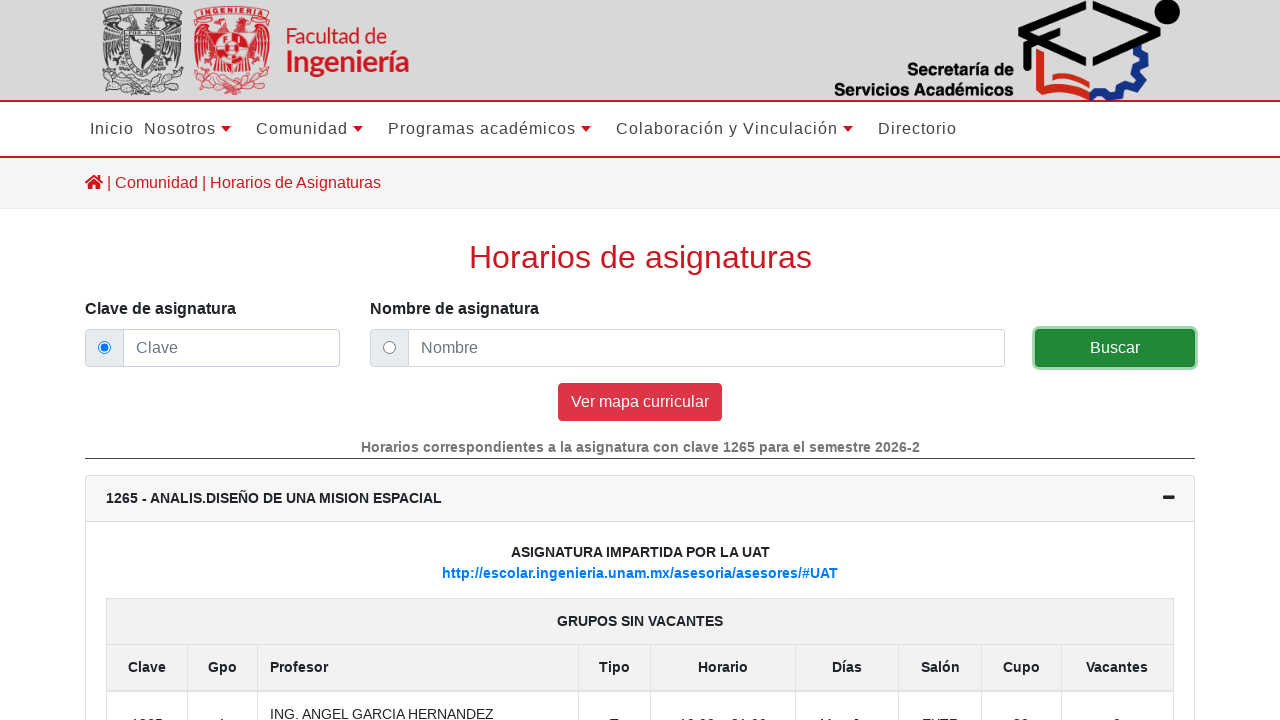

Filled course code input with '1425' on #clave
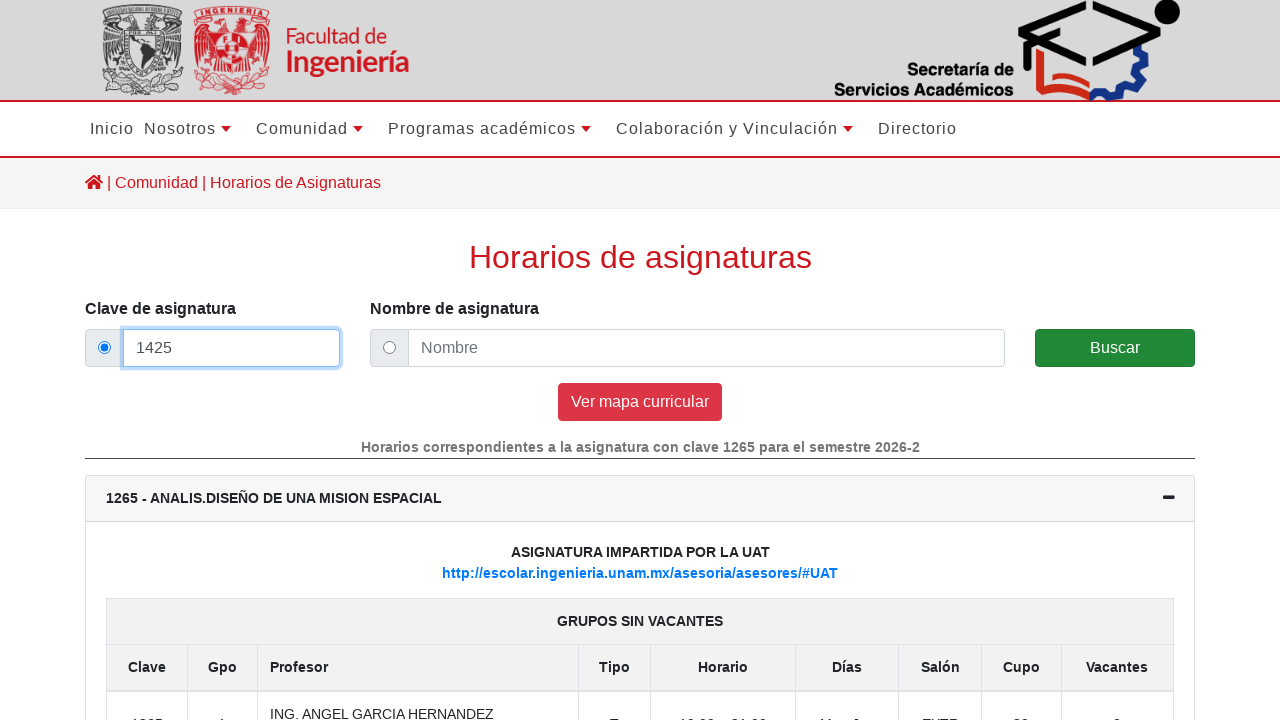

Clicked search button to find course '1425' at (1115, 348) on #buscar
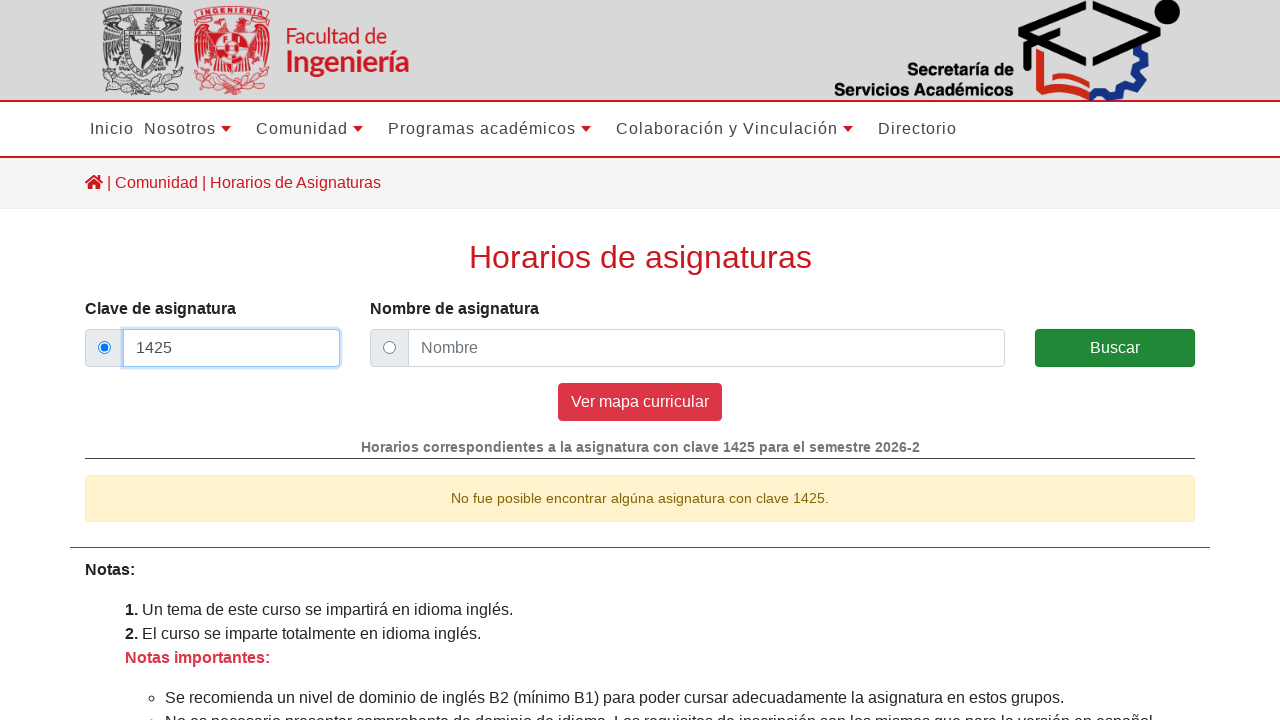

No results found or timeout for course code '1425'
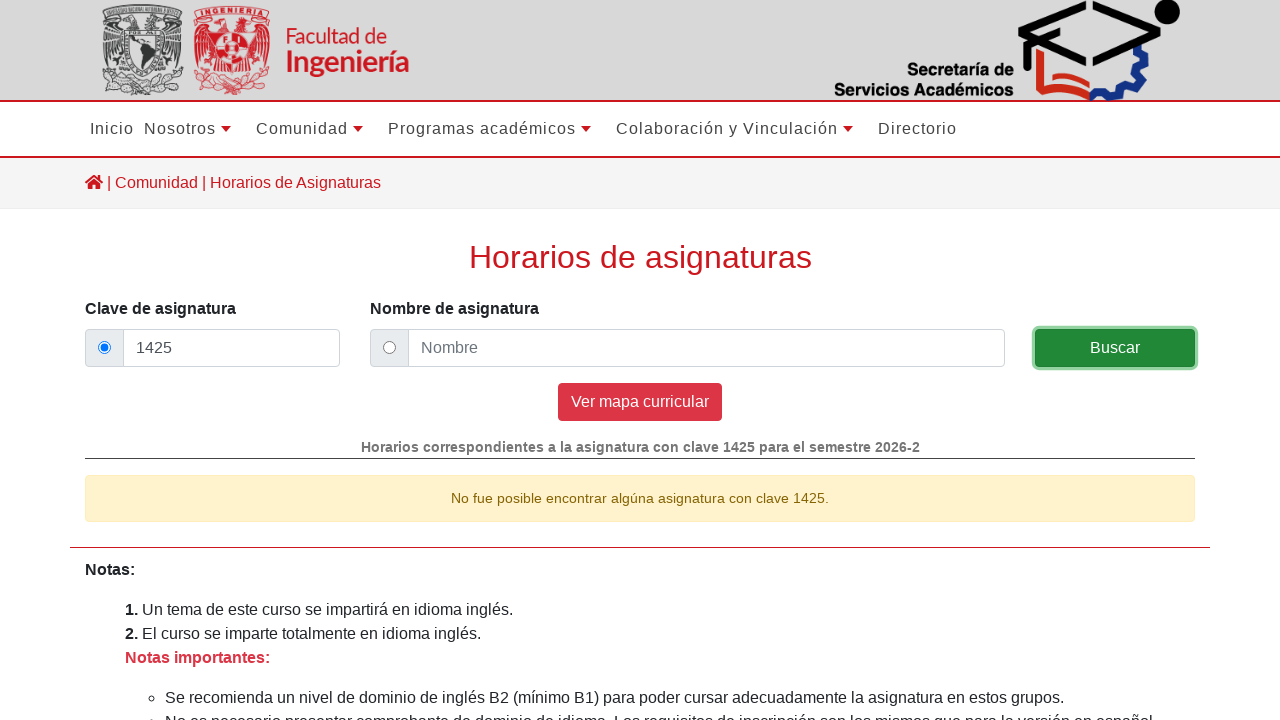

Cleared course code input field for next search on #clave
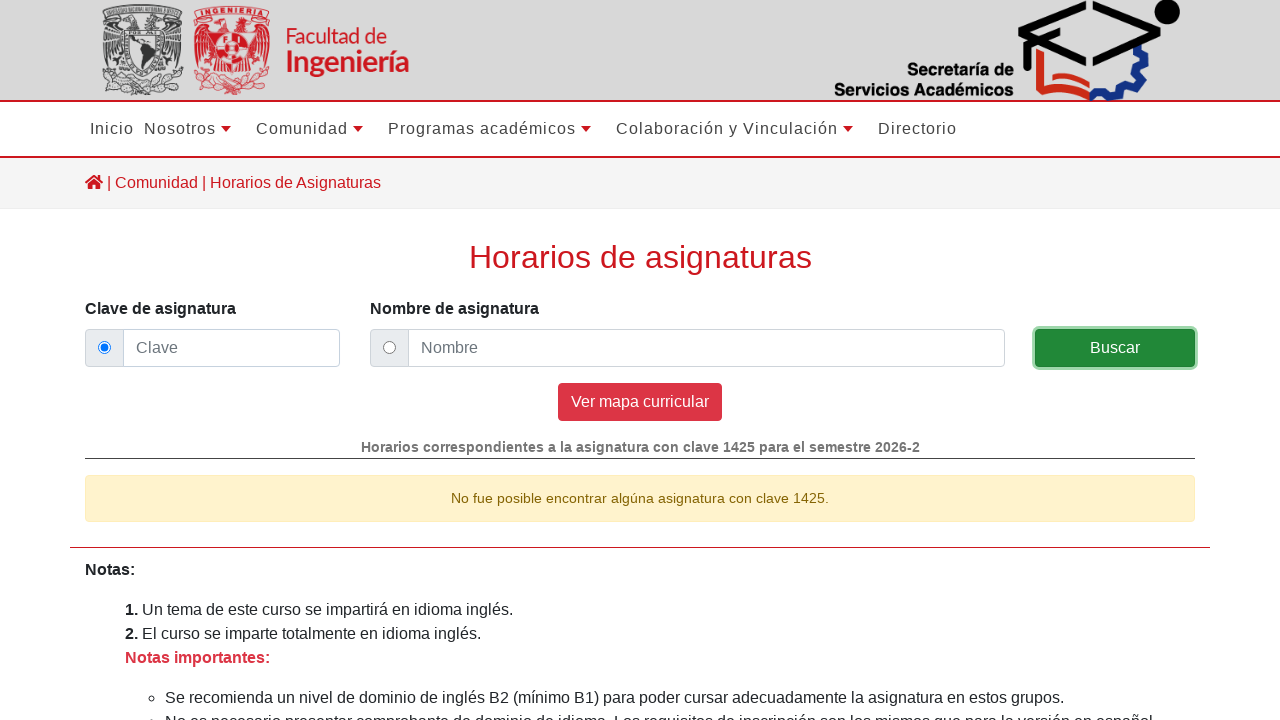

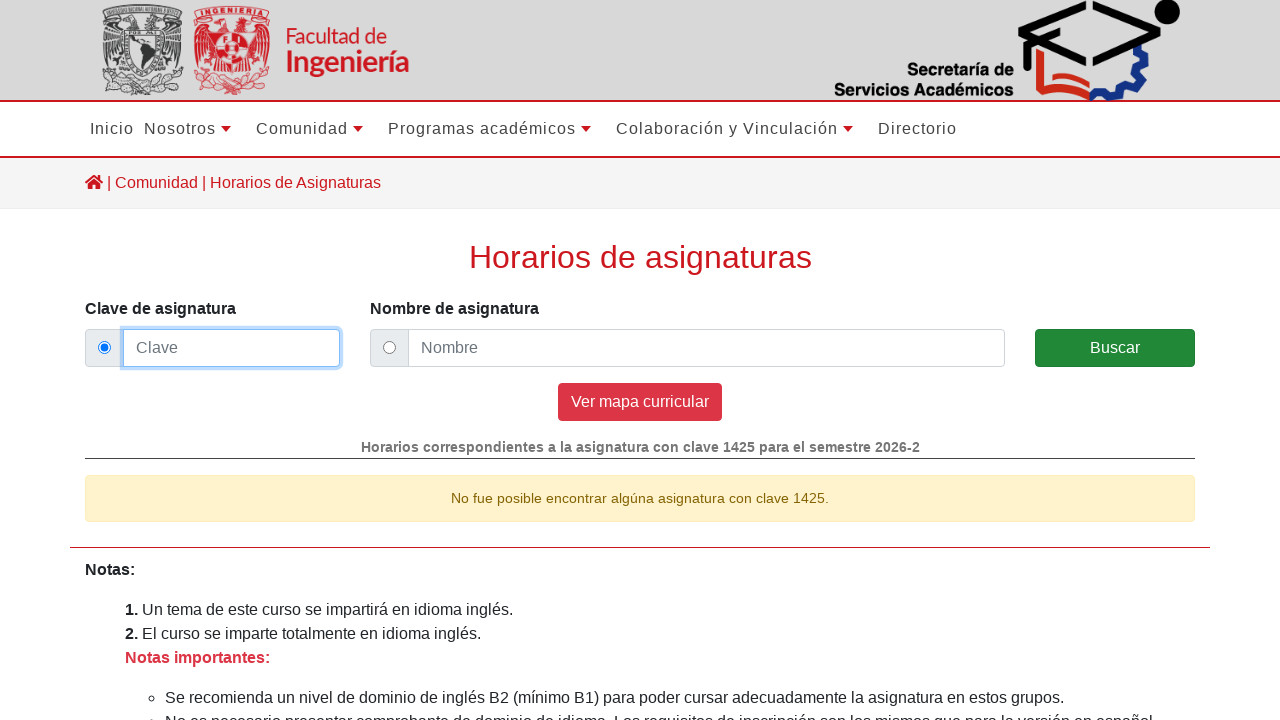